Tests notification message functionality by clicking a link and verifying the notification appears

Starting URL: https://the-internet.herokuapp.com

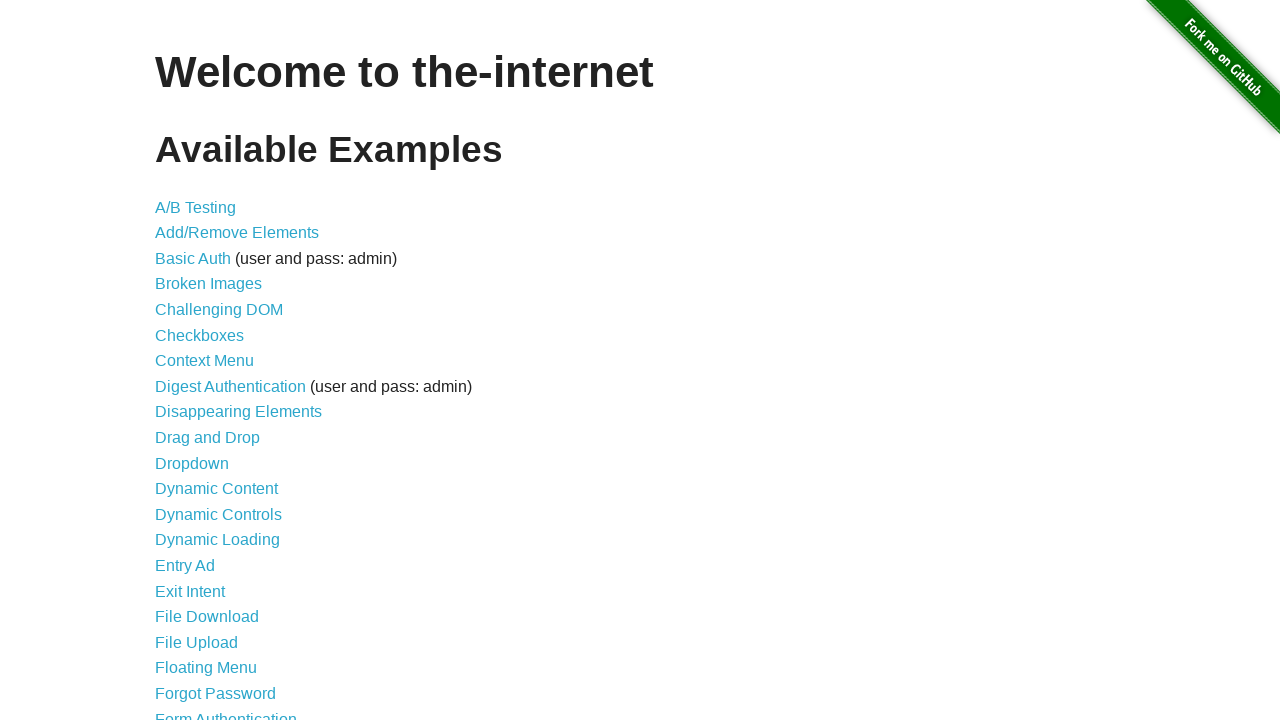

Clicked link to navigate to notification message page at (234, 420) on xpath=//a[@href='/notification_message']
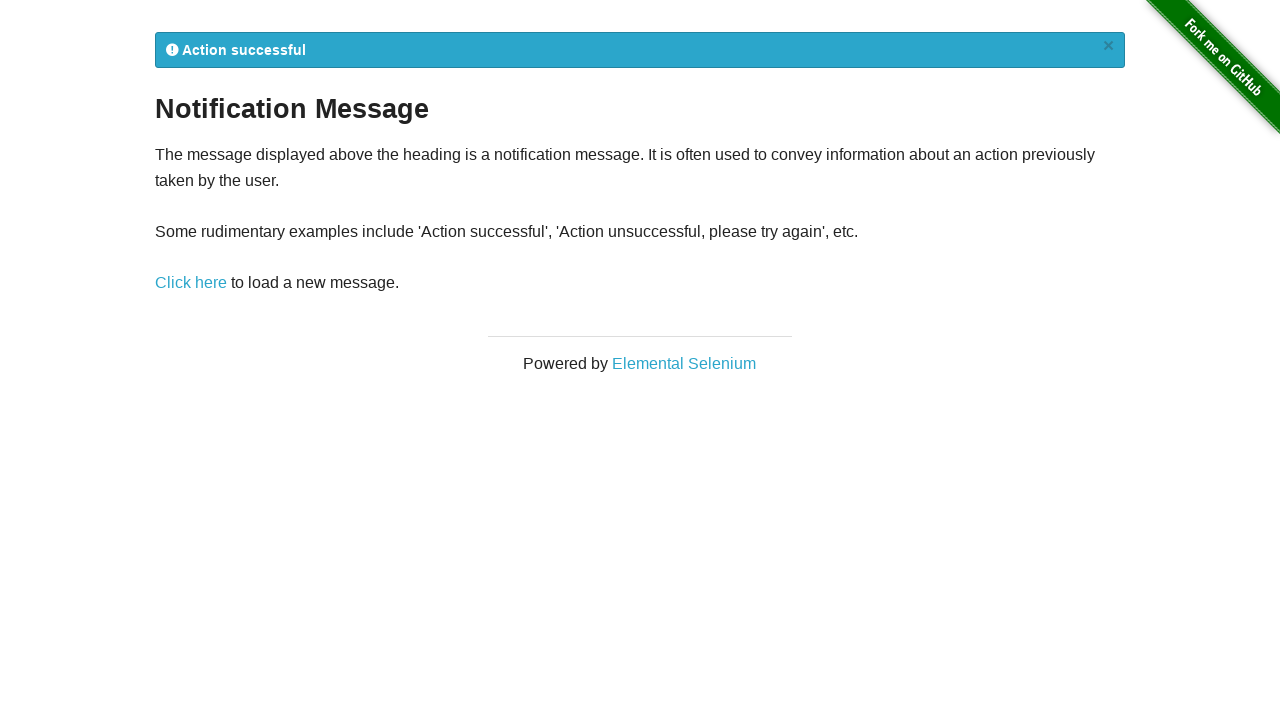

Clicked link to trigger notification message at (191, 283) on xpath=//p/a
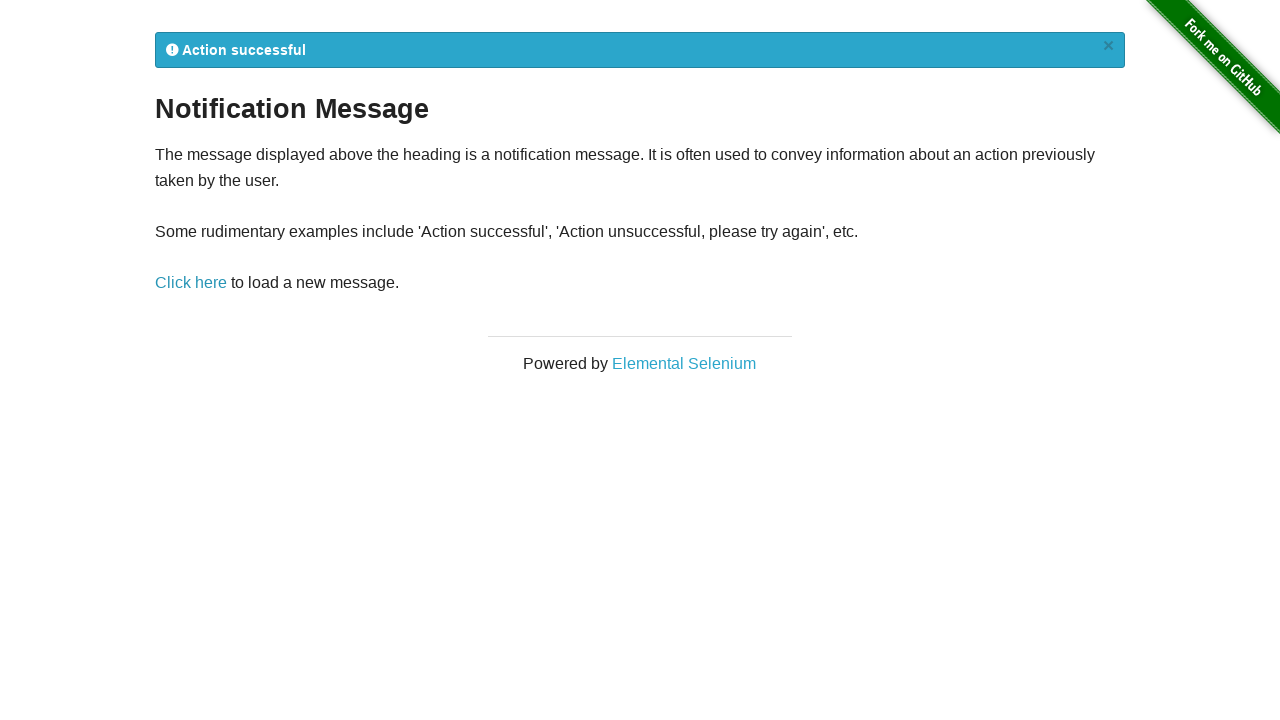

Notification message appeared
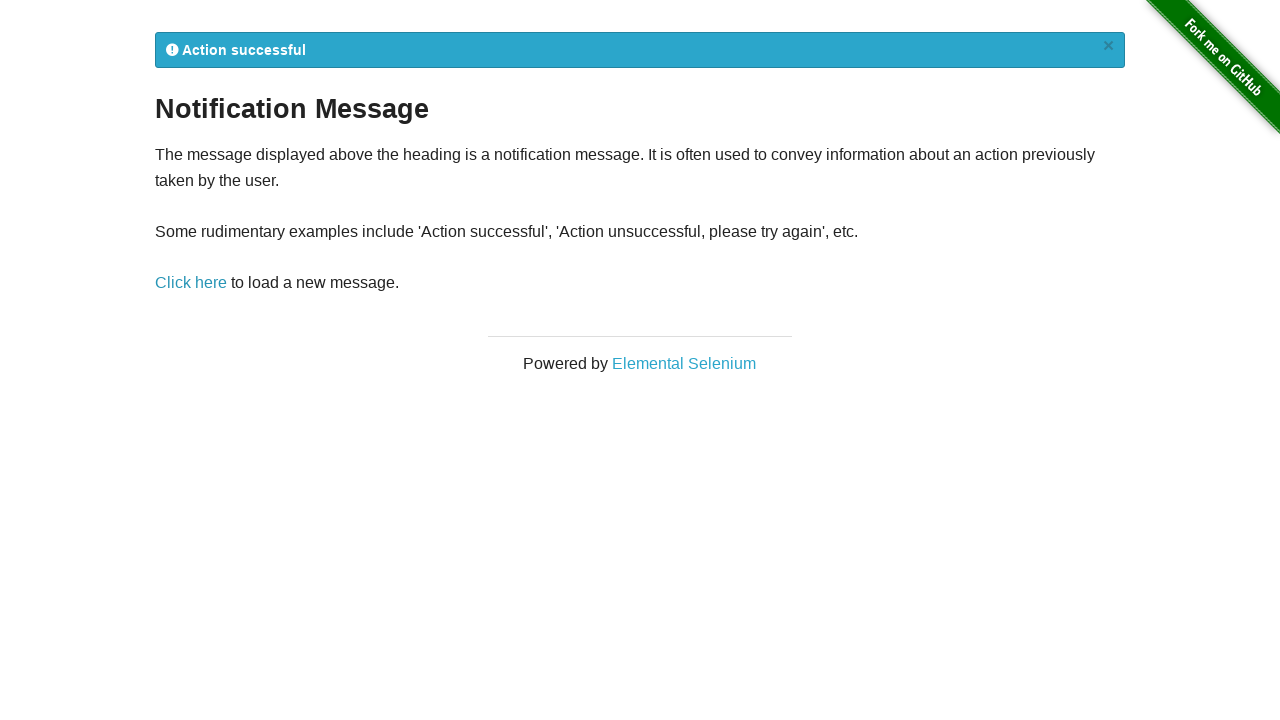

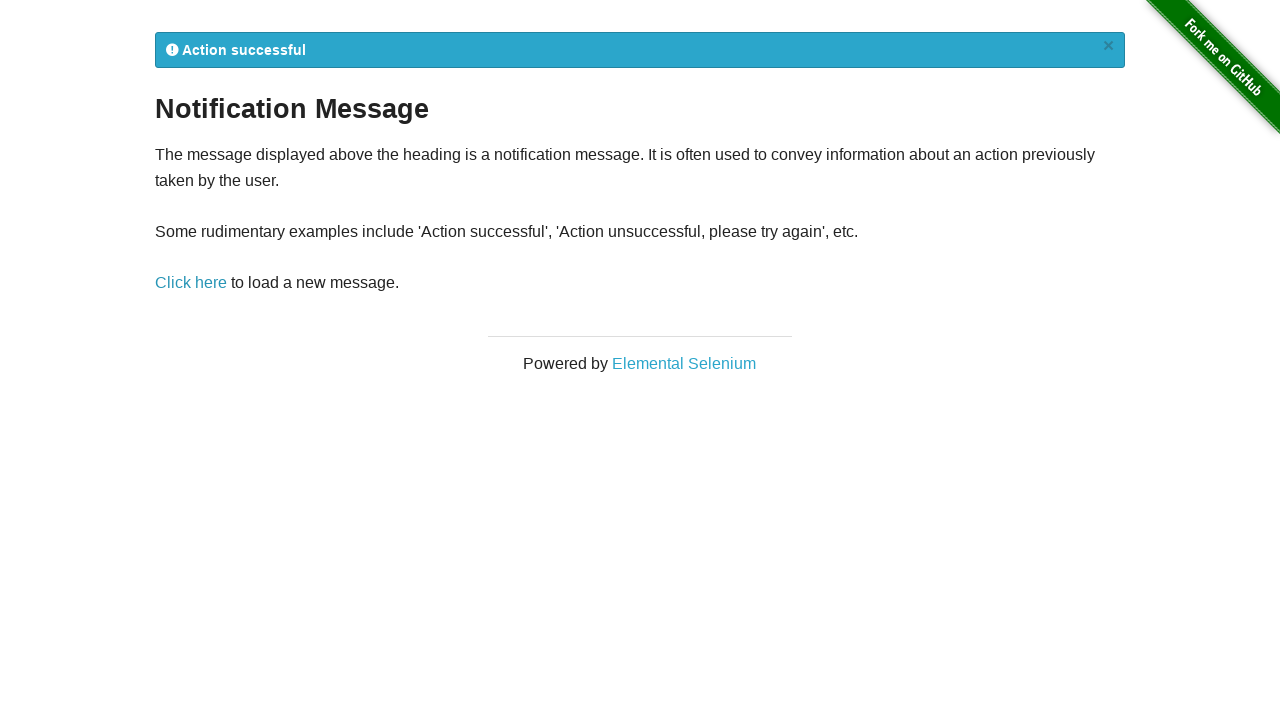